Verifies that the news section title elements contain the correct Russian text after language switching.

Starting URL: https://cleverbots.ru/

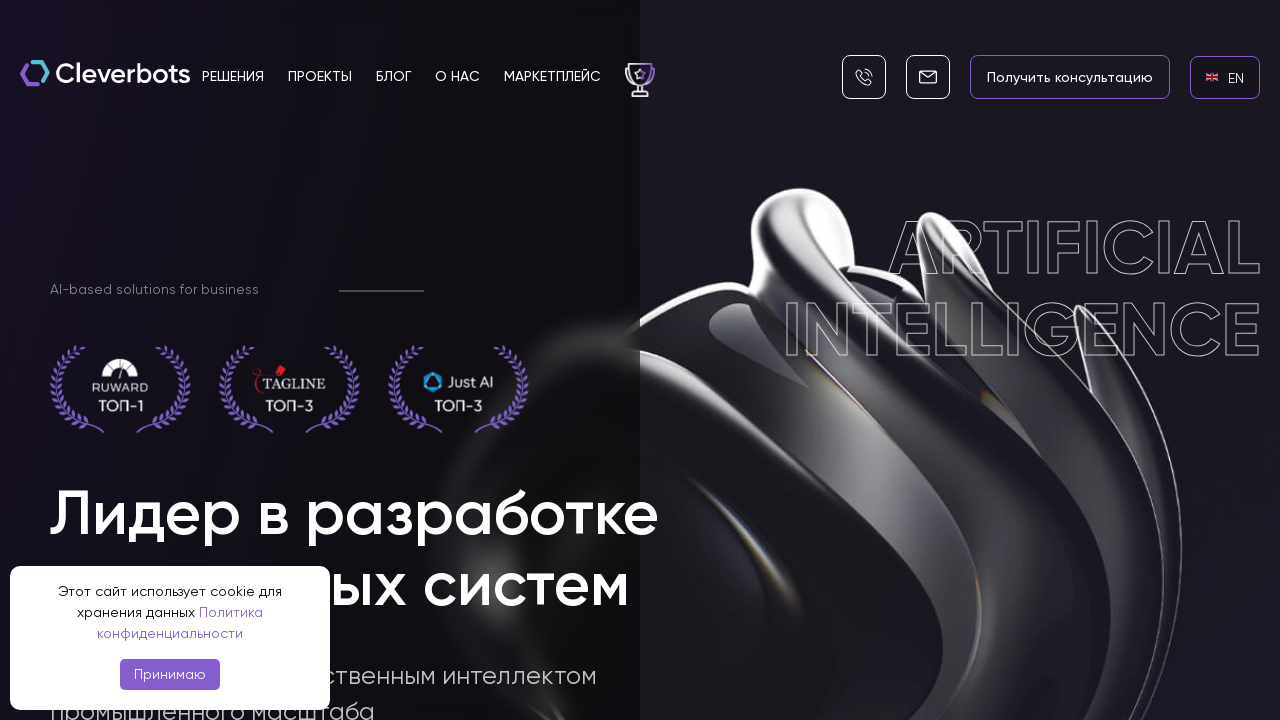

Clicked English language switcher at (1225, 77) on internal:role=link[name="en EN"i]
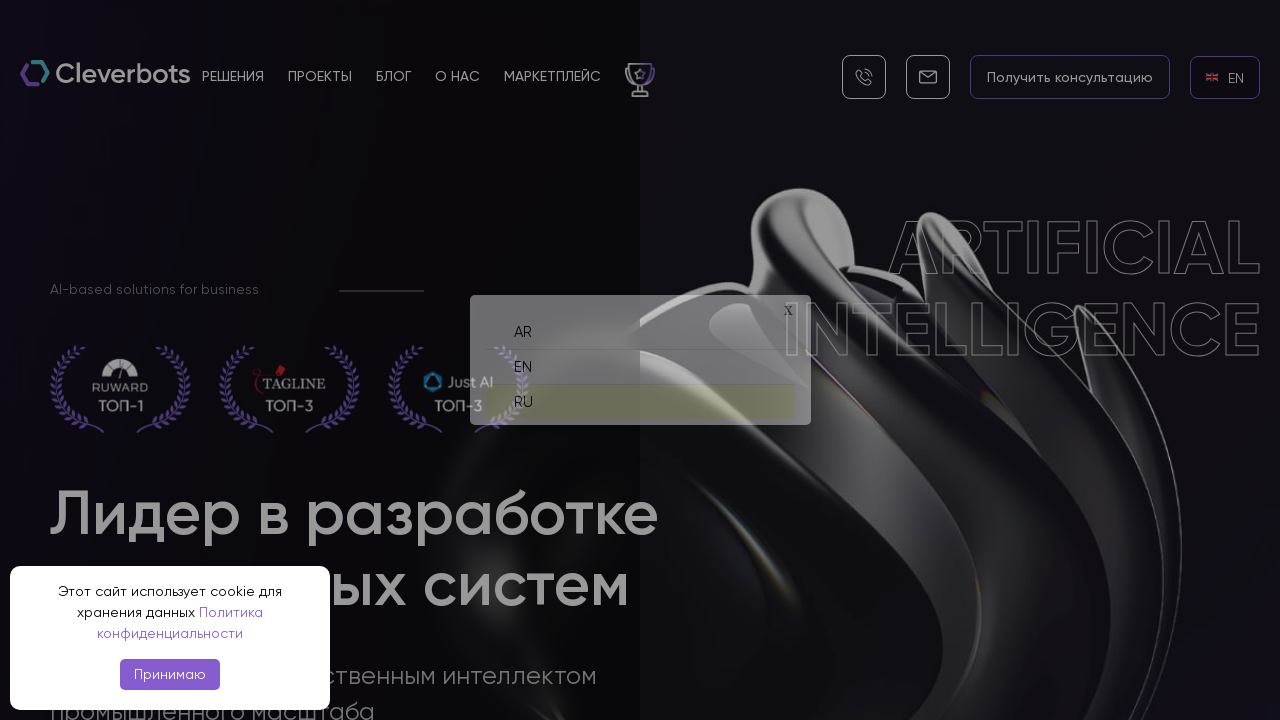

Clicked Russian language switcher at (640, 394) on internal:role=link[name="ru RU"i]
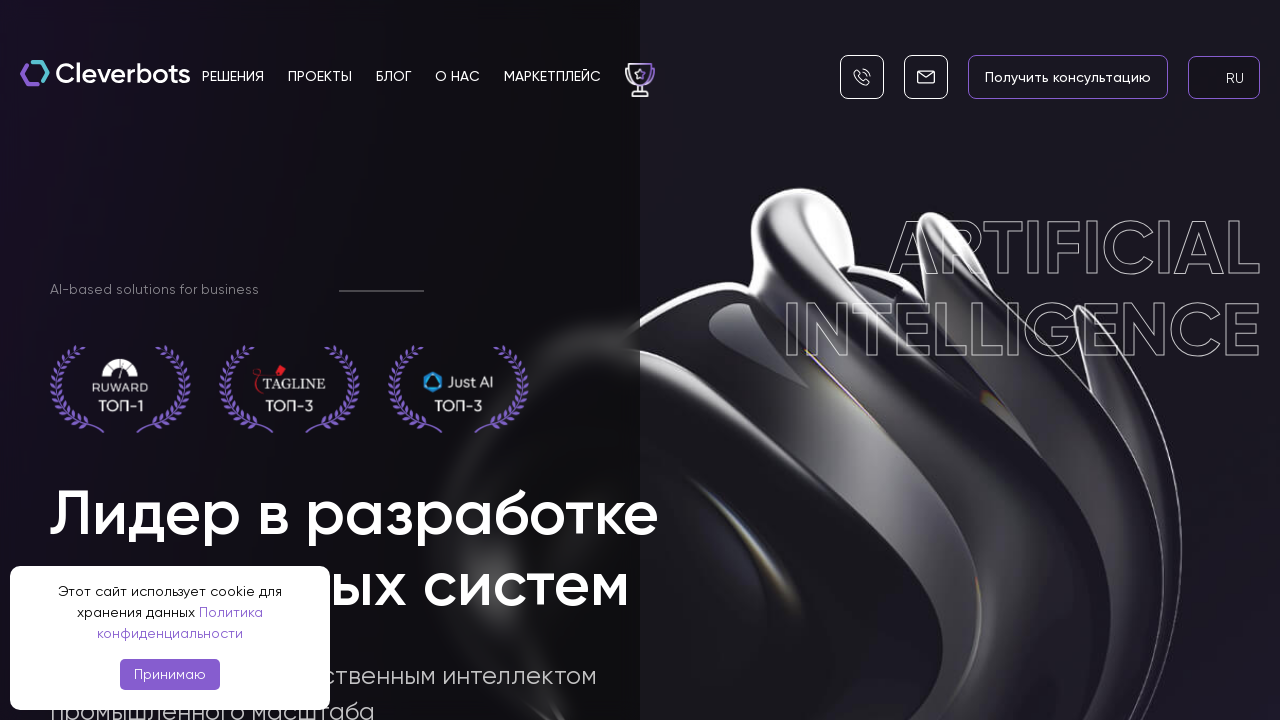

Waited for 'Новости Cleverbots' text to appear
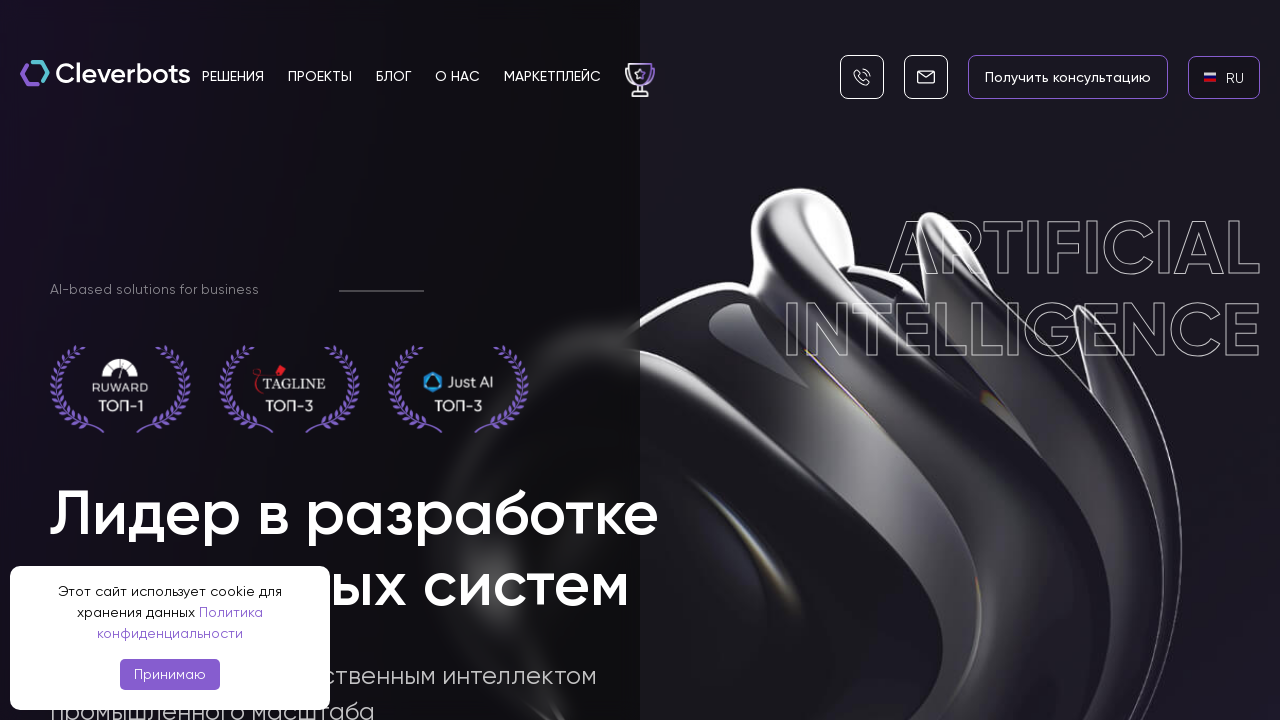

Waited for 'Сегодня:' text to appear in news section
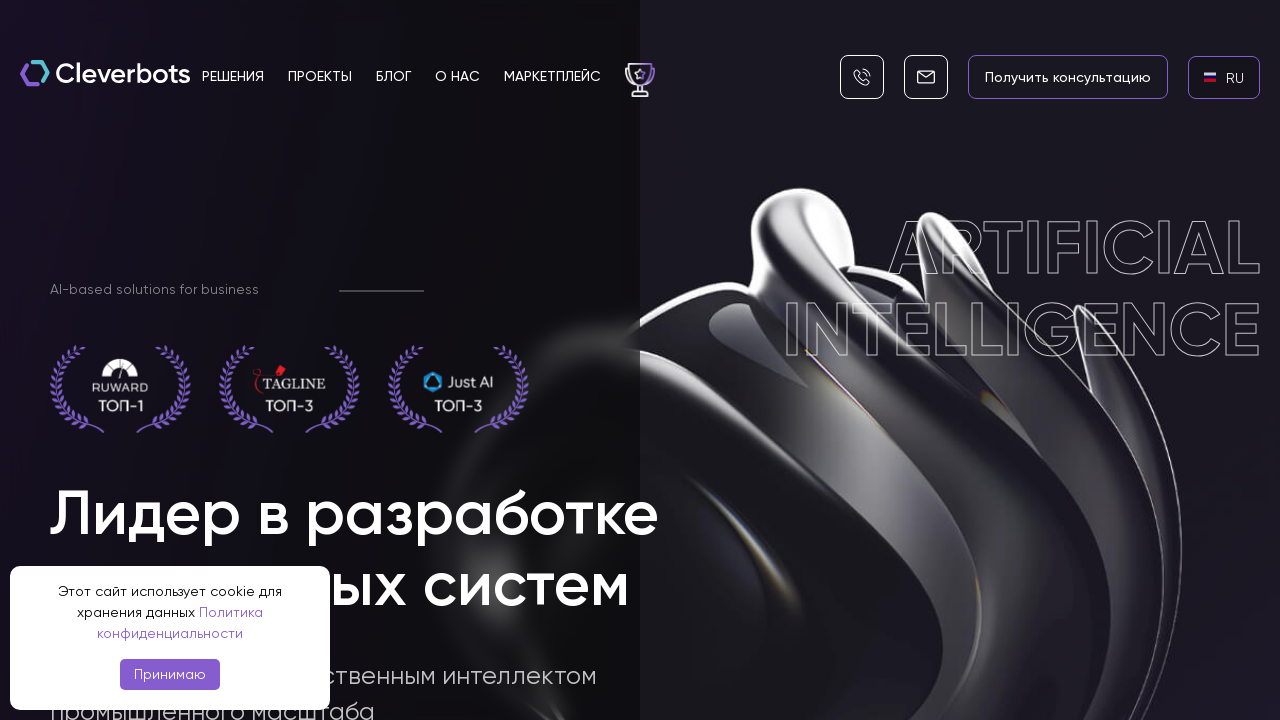

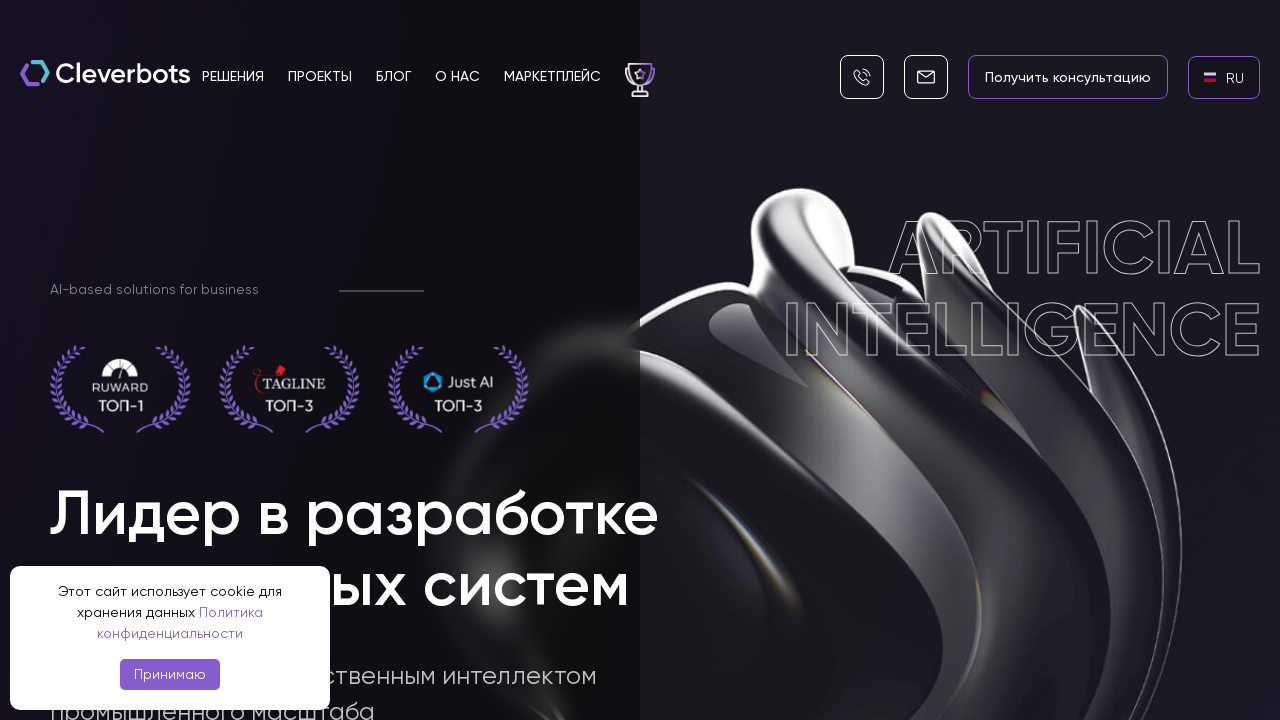